Tests Big Five personality test page access and verifies interactive buttons are present

Starting URL: https://korean-mbti-platform.netlify.app/en/tests/big-five

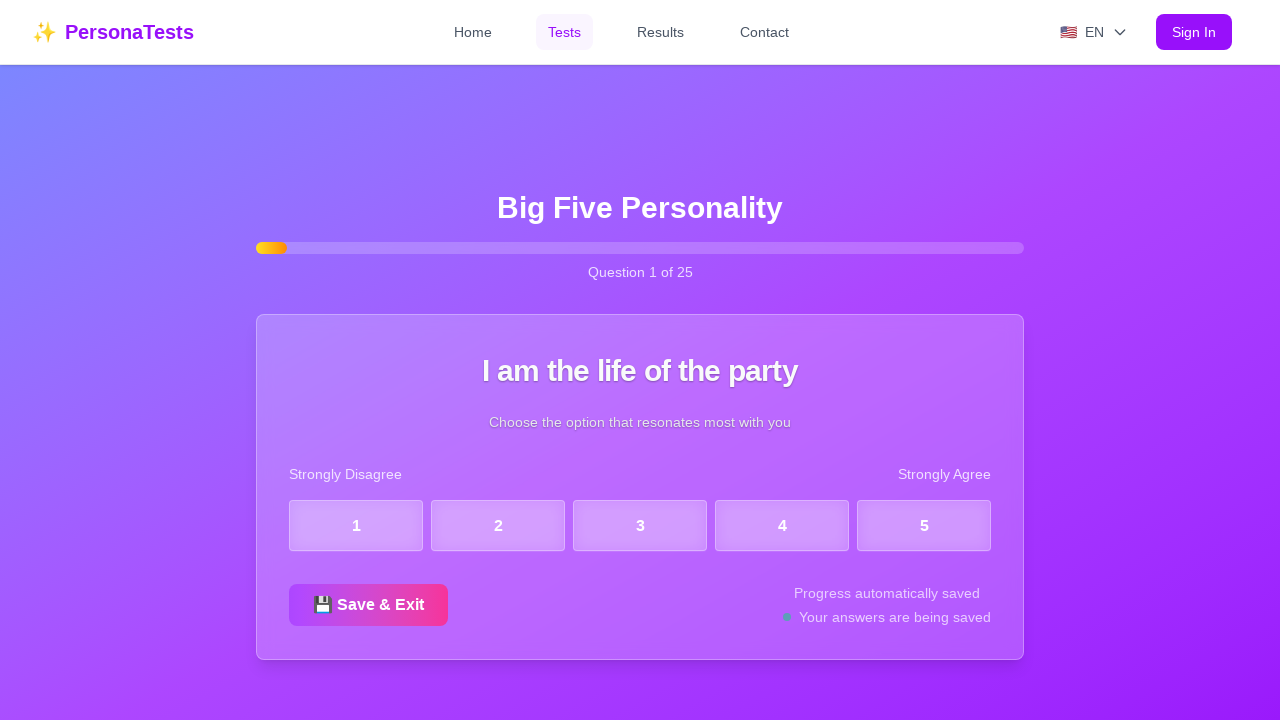

Big Five page DOM content loaded
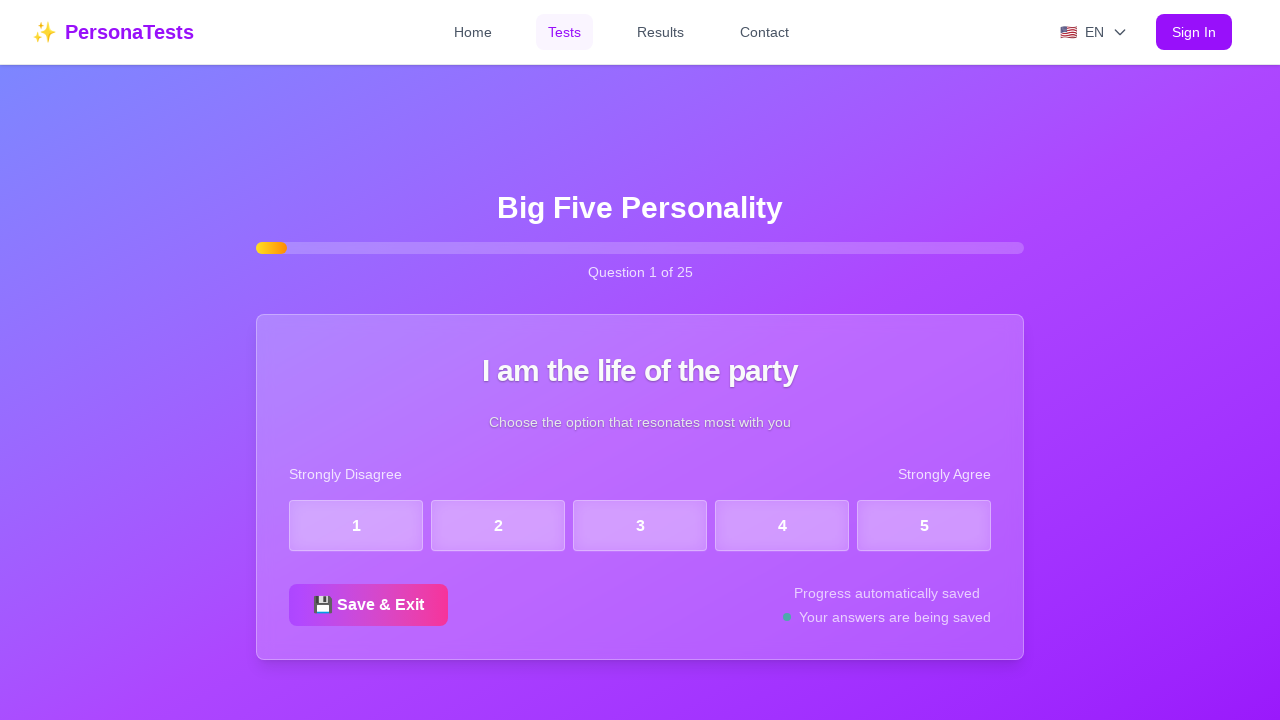

Waited 1000ms for page rendering
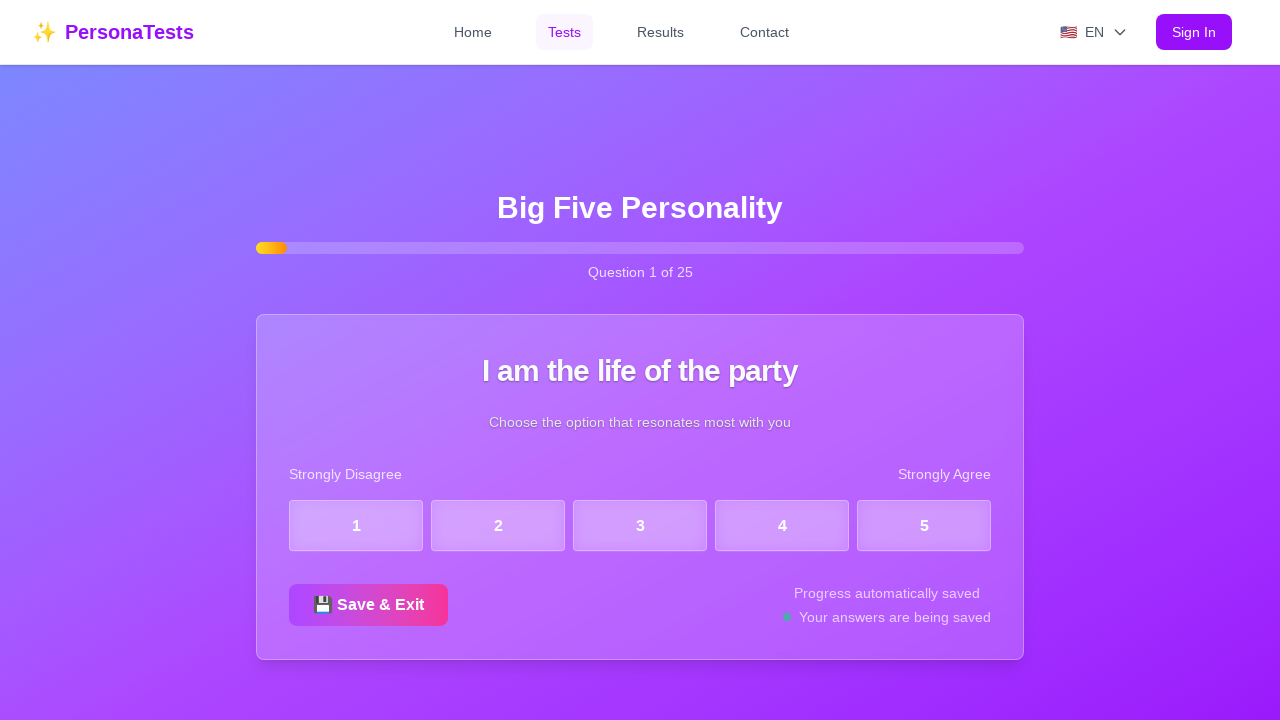

Interactive button element loaded on Big Five page
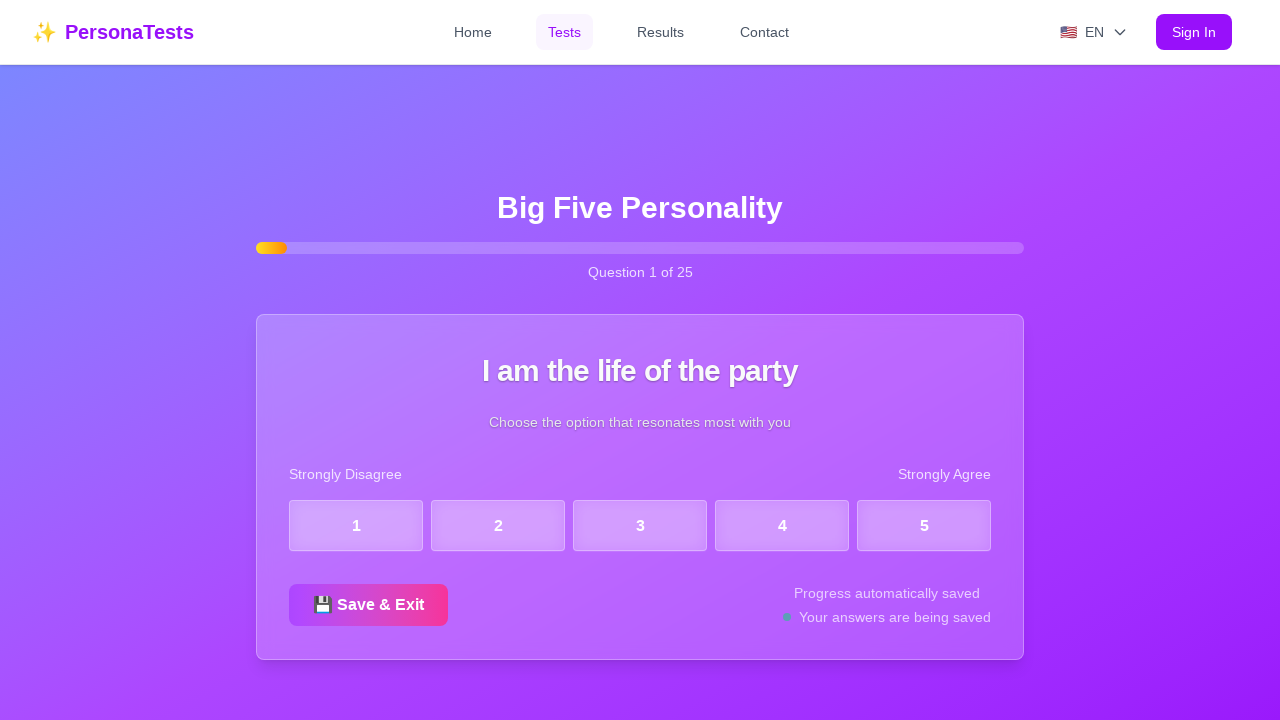

Navigated to 360 Feedback test page
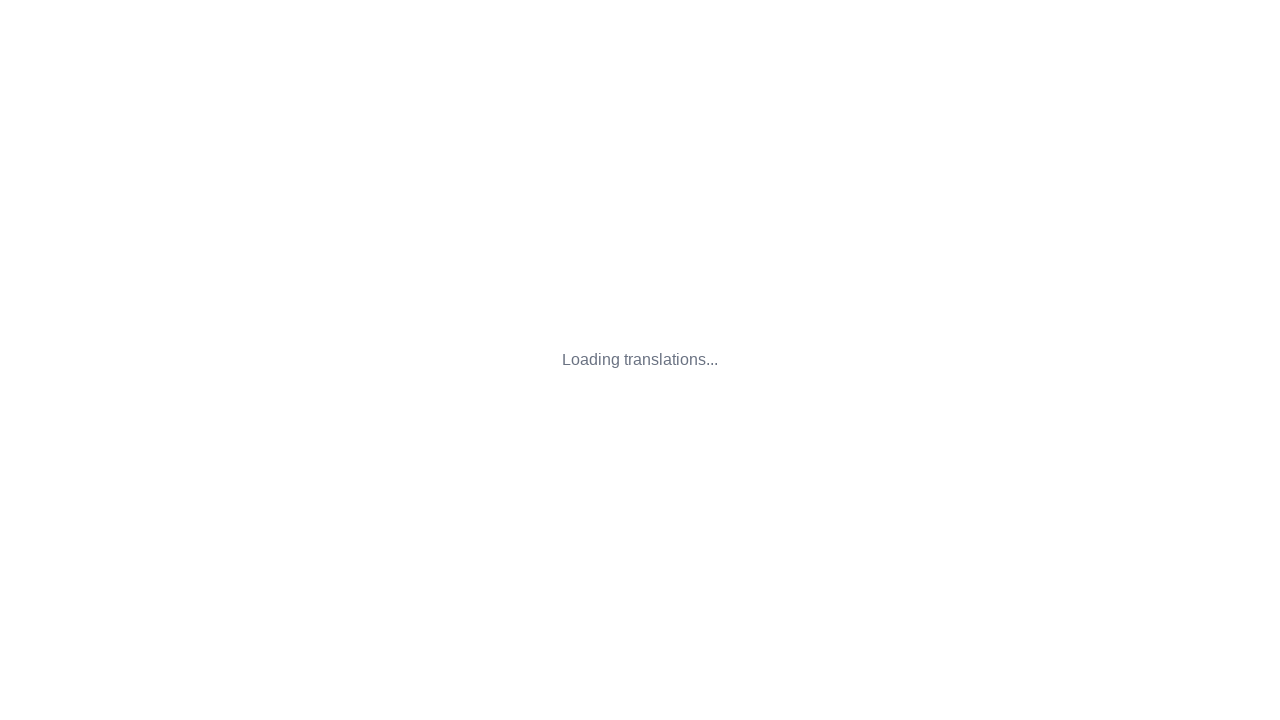

360 Feedback page DOM content loaded
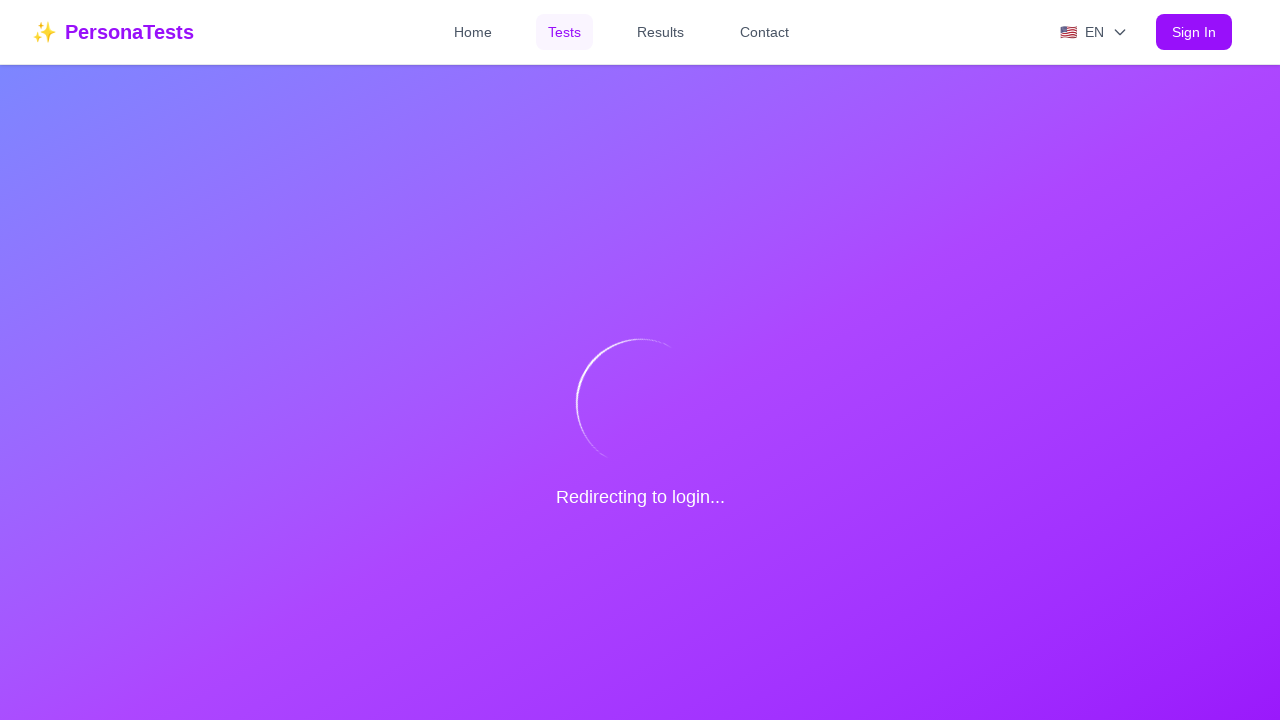

Waited 1000ms for 360 Feedback page rendering
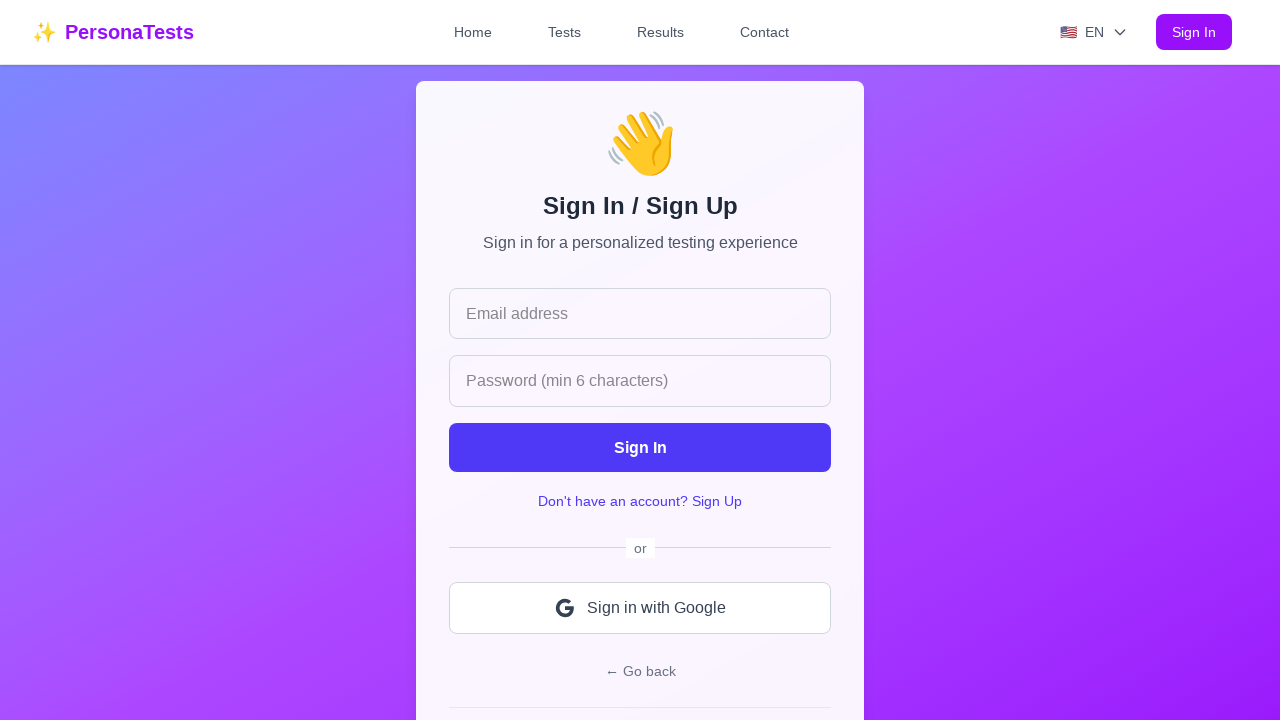

Interactive button element loaded on 360 Feedback page
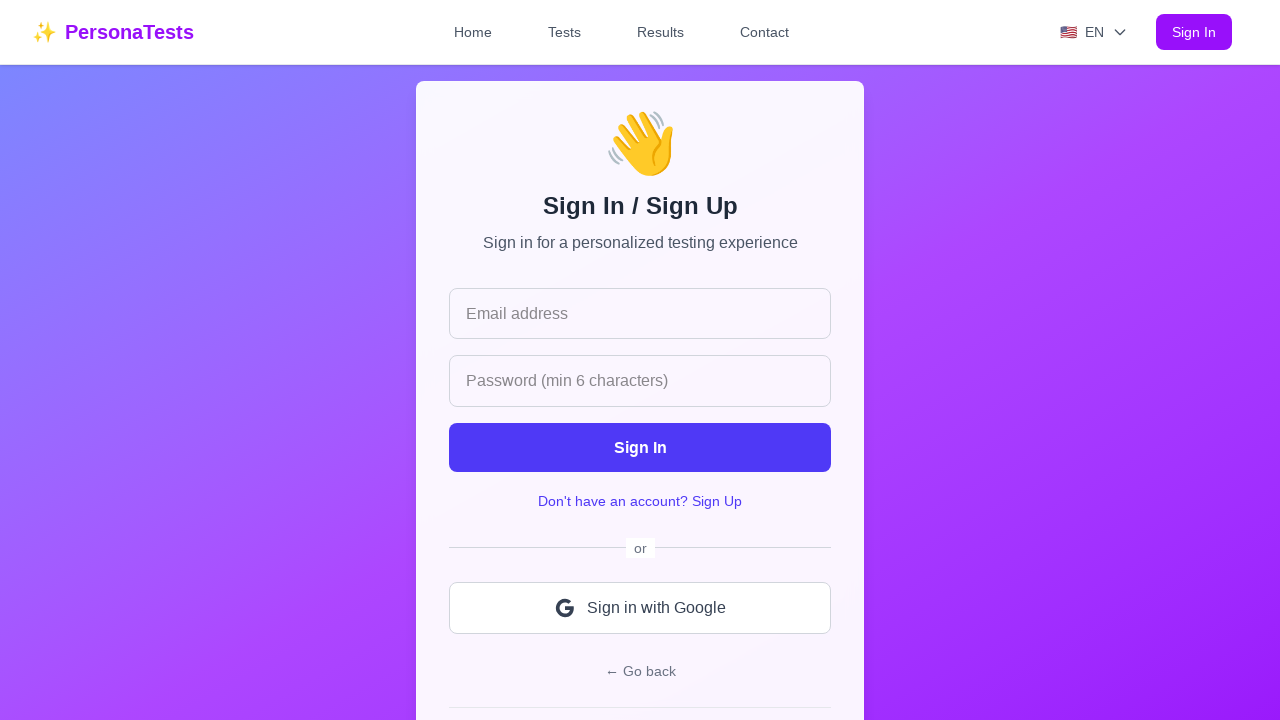

Navigated to Couple Compatibility test page
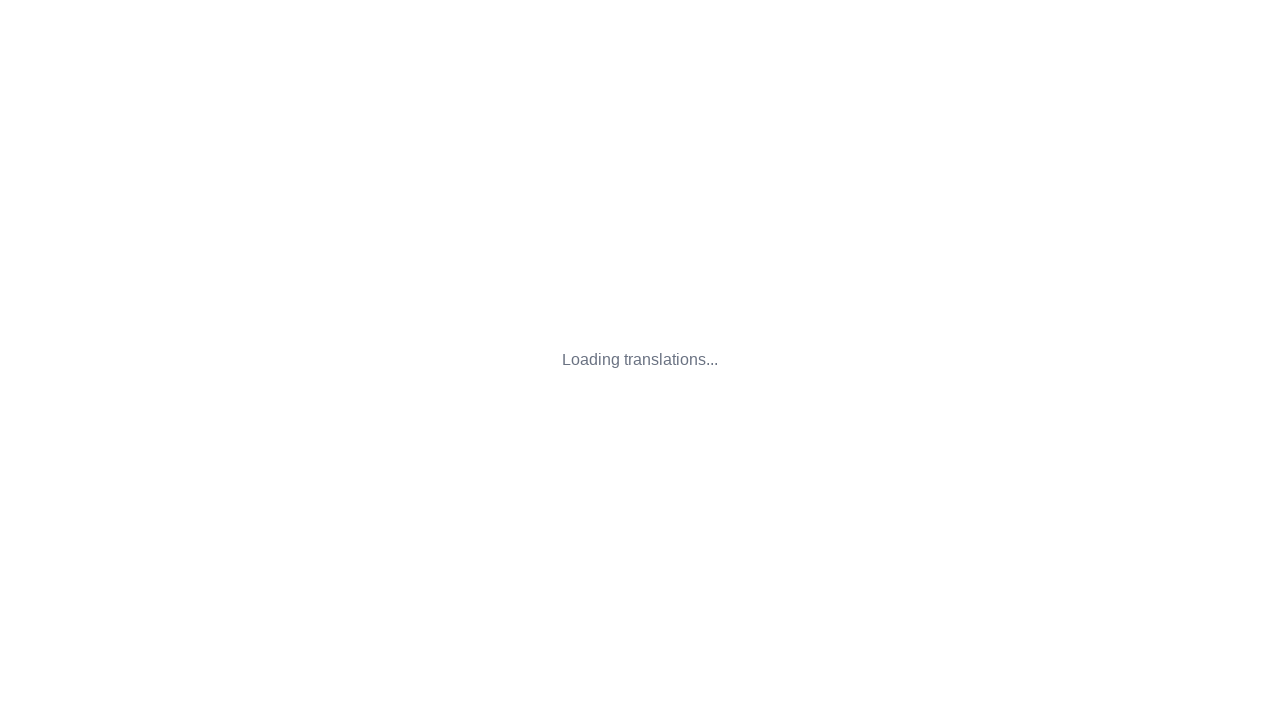

Couple Compatibility page DOM content loaded
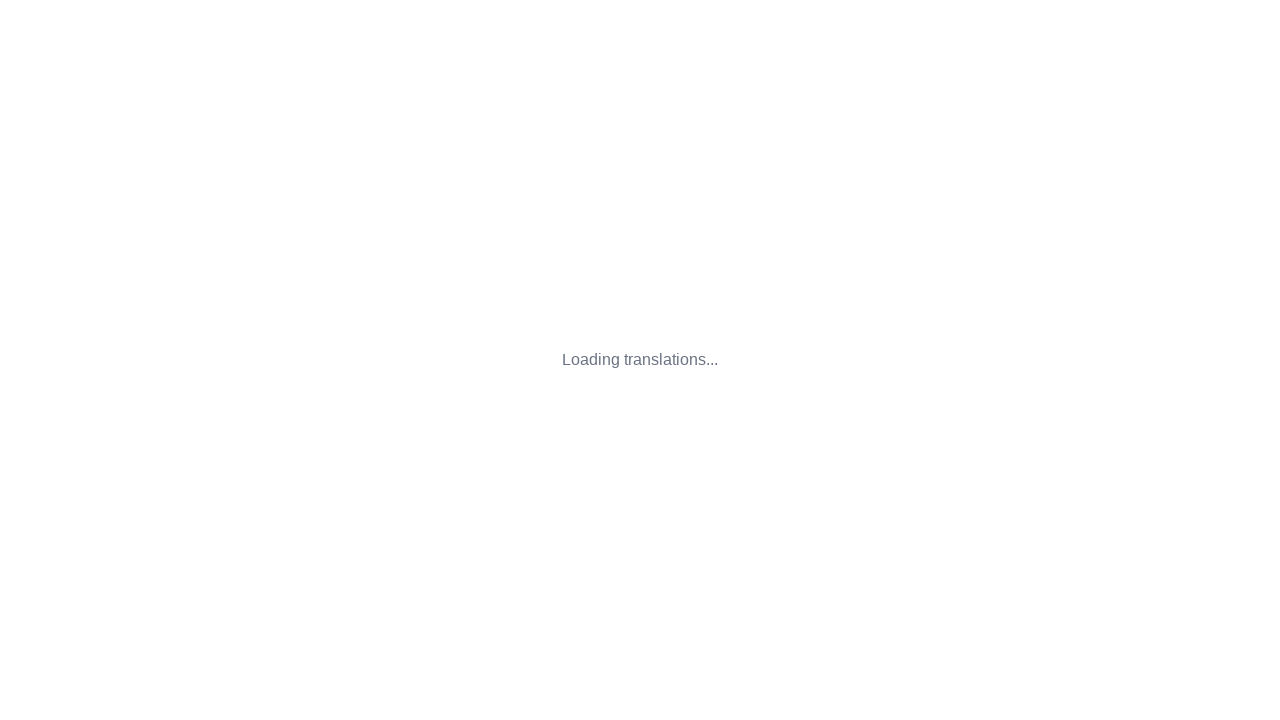

Waited 1000ms for Couple Compatibility page rendering
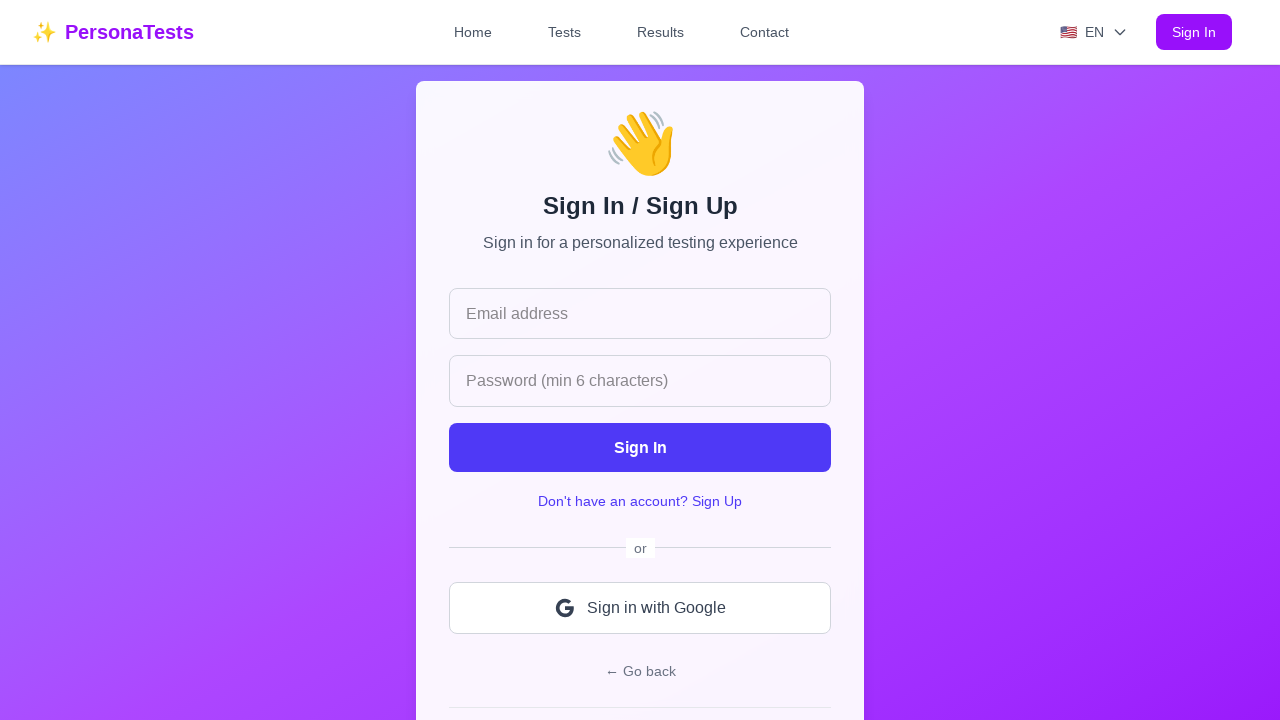

Interactive button element loaded on Couple Compatibility page
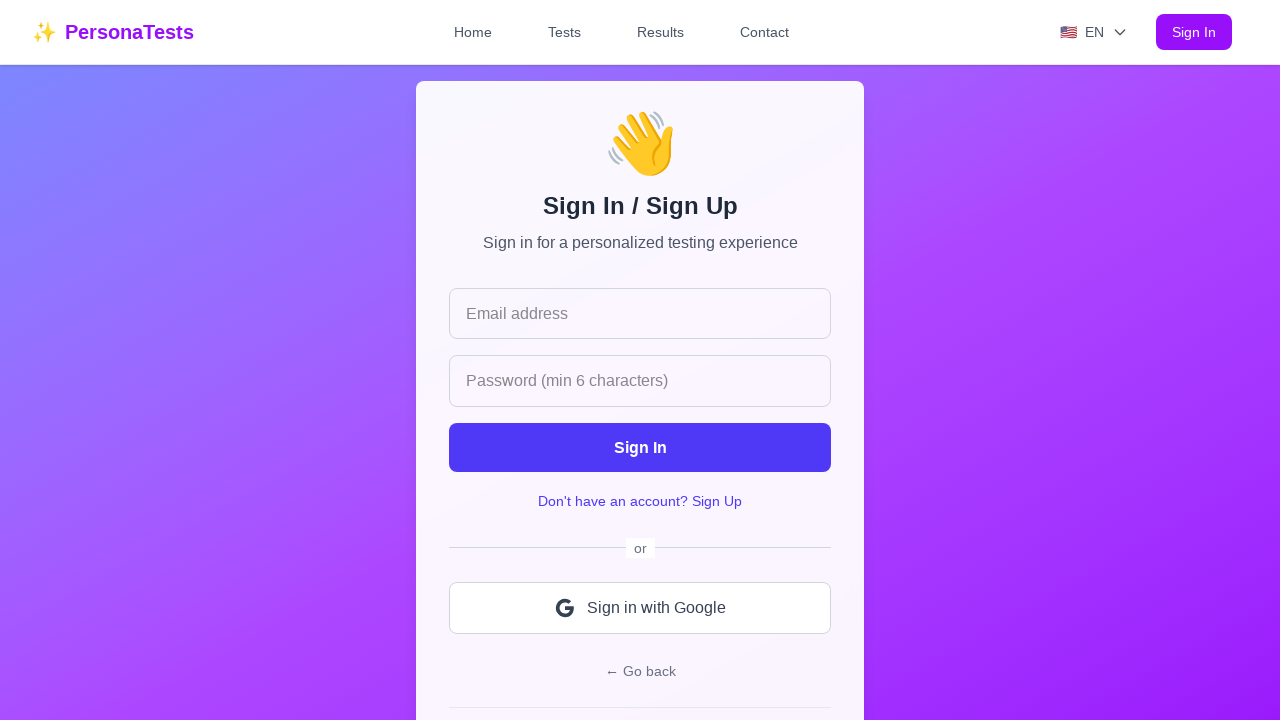

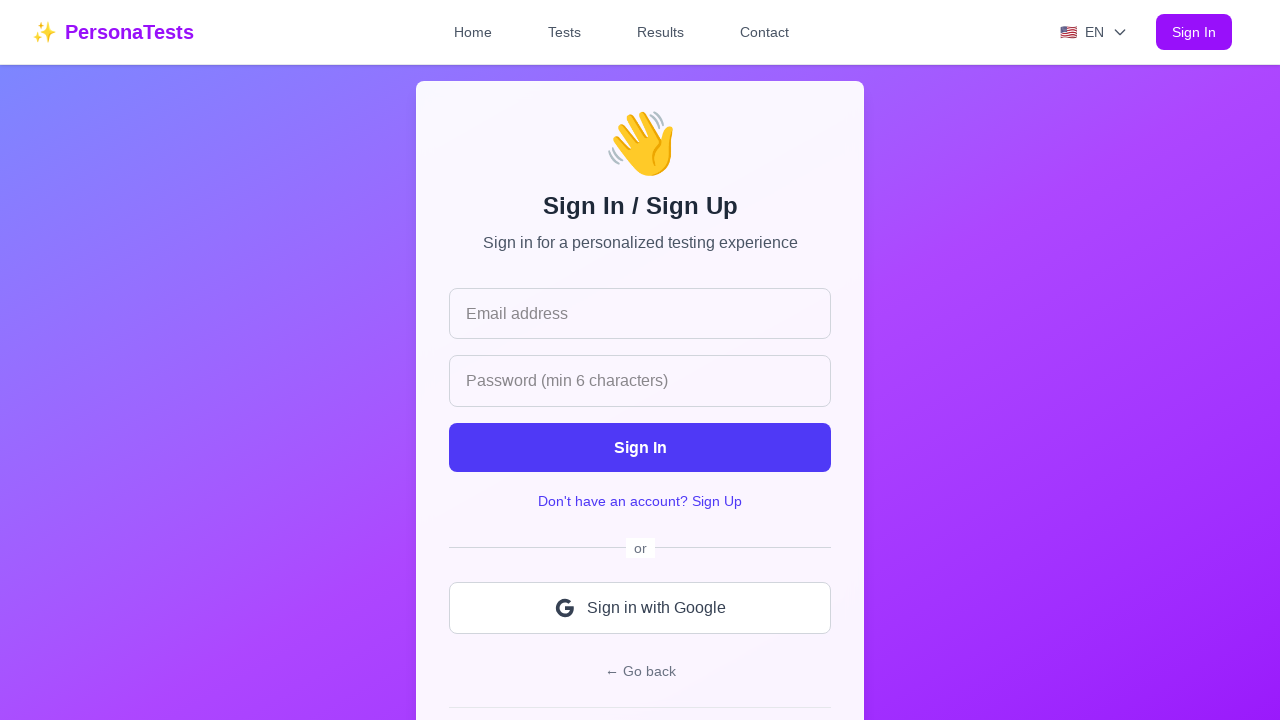